Tests dropdown selection by navigating to the Dropdown page and selecting an option by index

Starting URL: https://practice.cydeo.com/

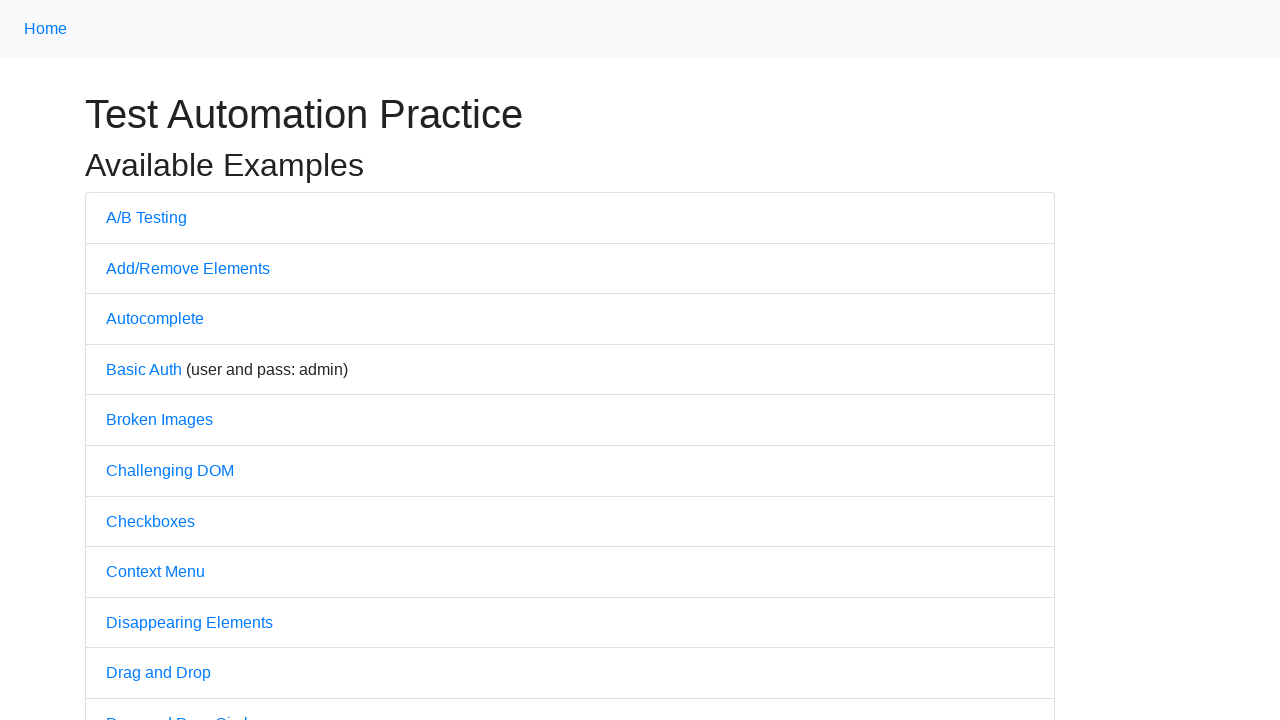

Navigated to practice.cydeo.com homepage
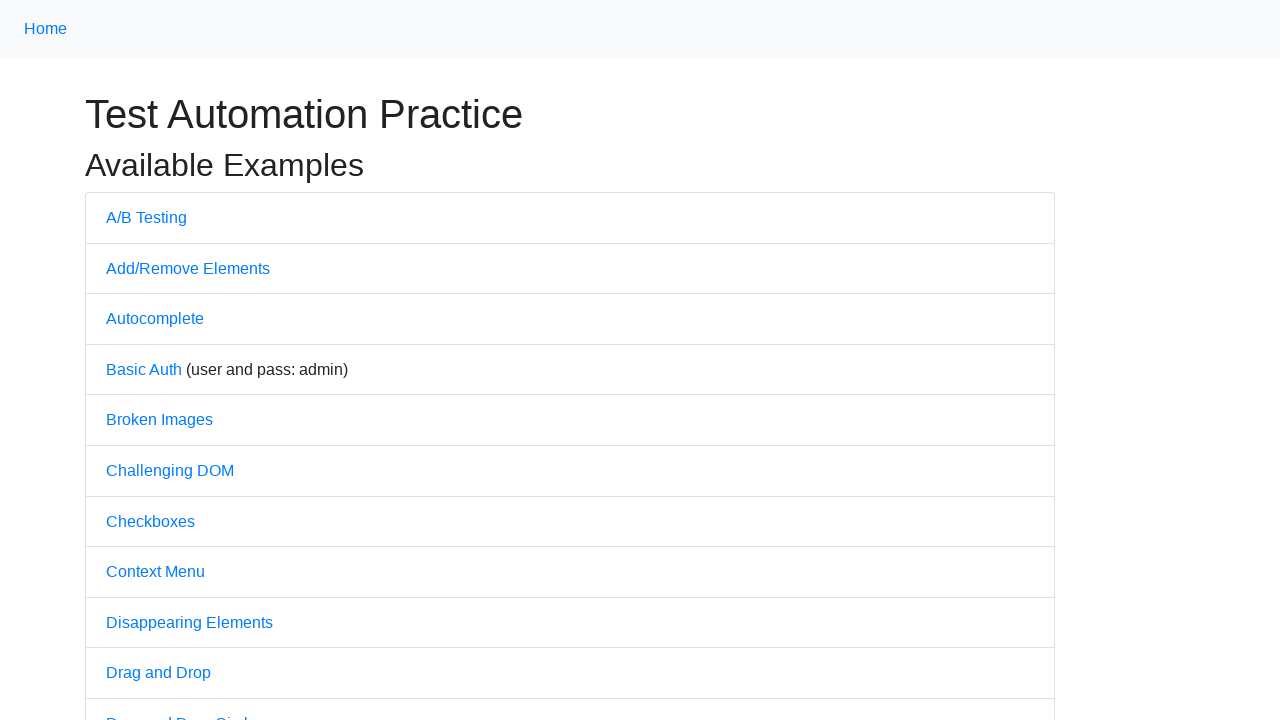

Clicked on Dropdown link to navigate to dropdown page at (143, 360) on text='Dropdown'
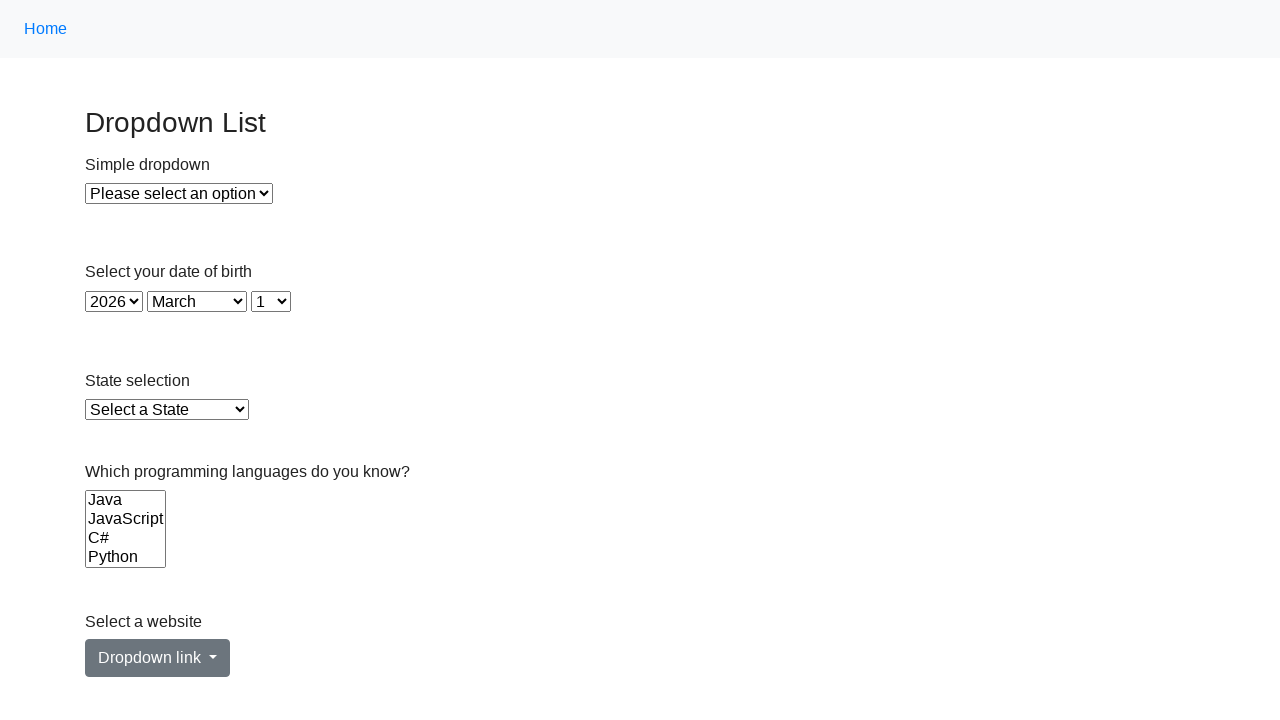

Selected option at index 1 from the dropdown menu on xpath=//select[@id='dropdown']
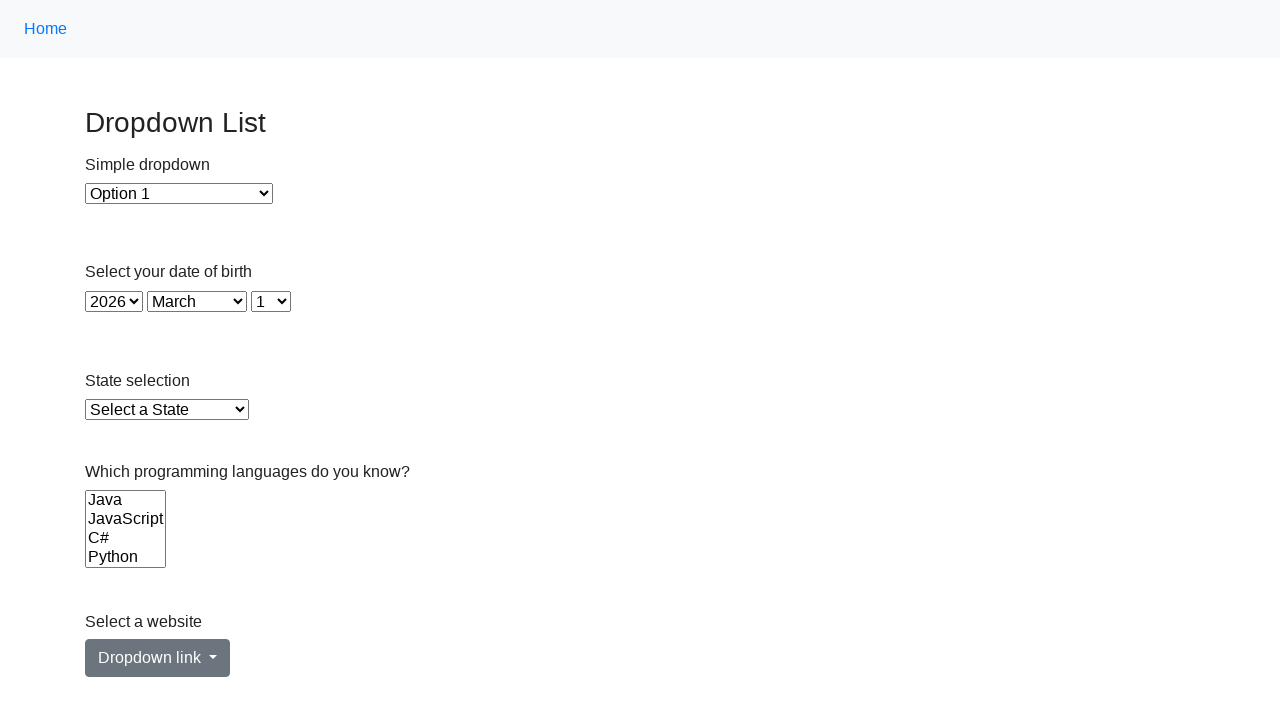

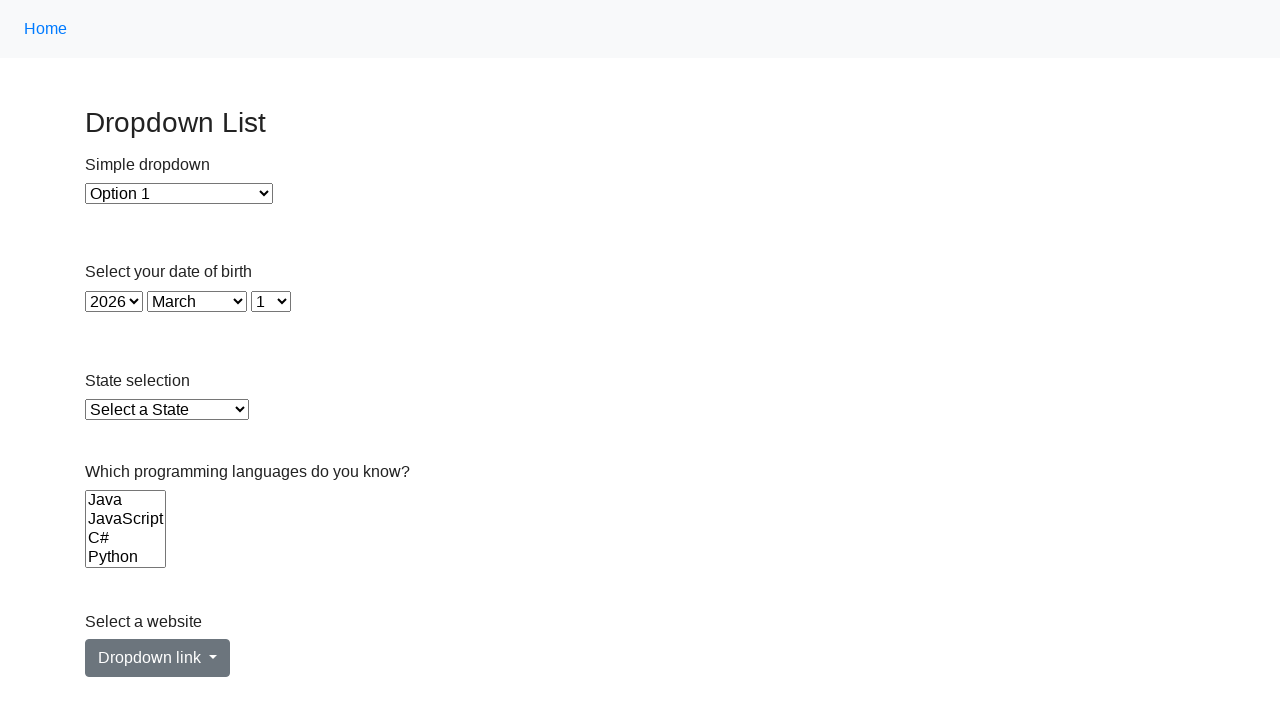